Tests an explicit wait scenario where the script waits for a price element to show "$100", then clicks a button, calculates a mathematical formula based on a displayed value, enters the result, and submits the answer.

Starting URL: http://suninjuly.github.io/explicit_wait2.html

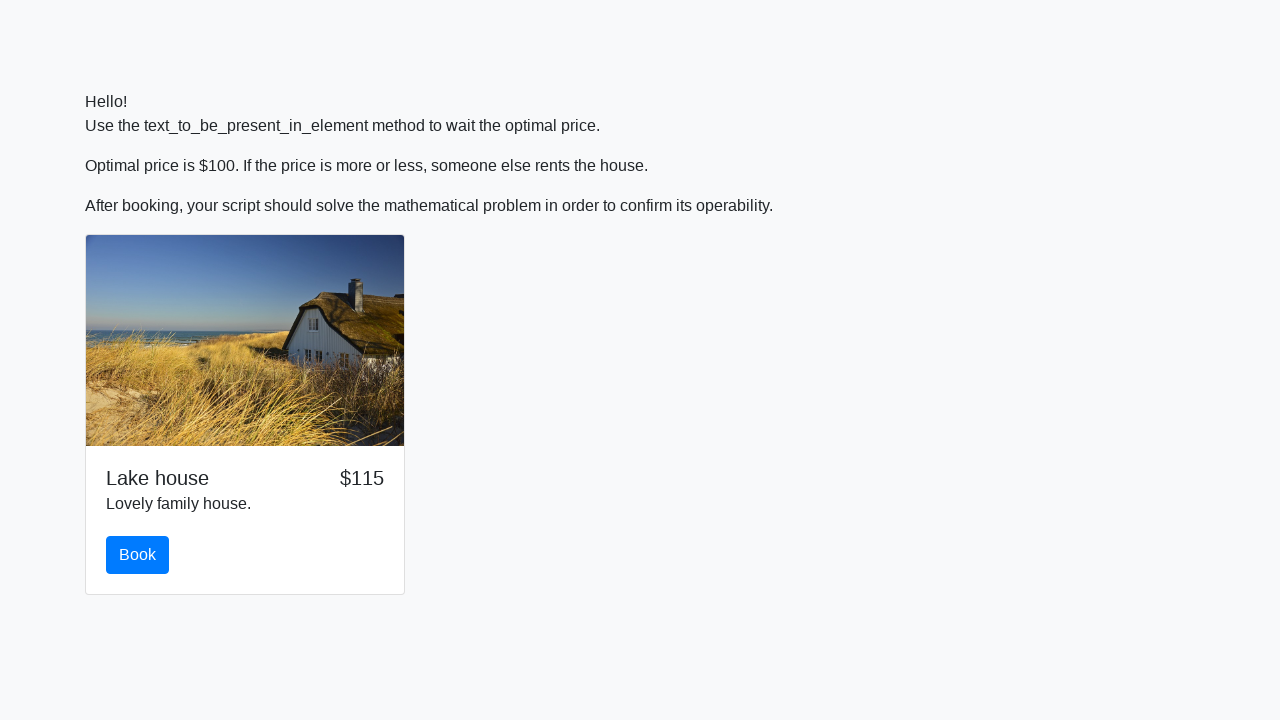

Waited for price element to display '$100'
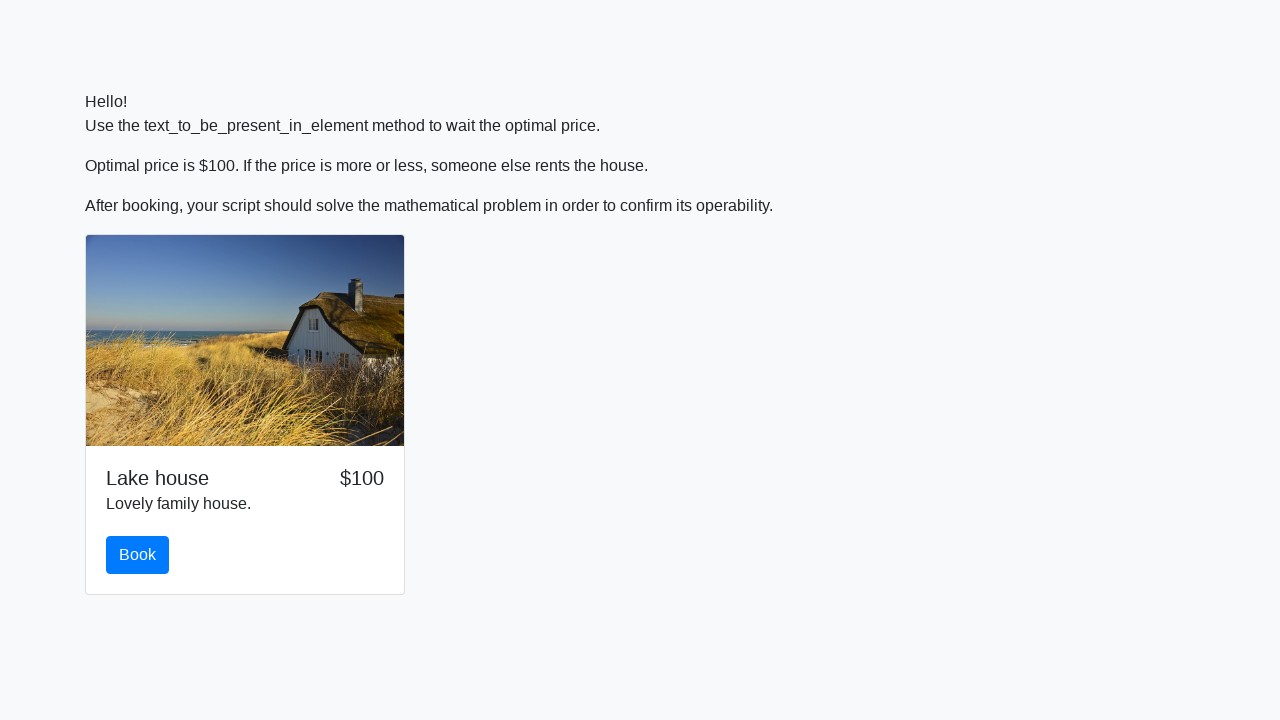

Clicked button to reveal input form at (138, 555) on button.btn
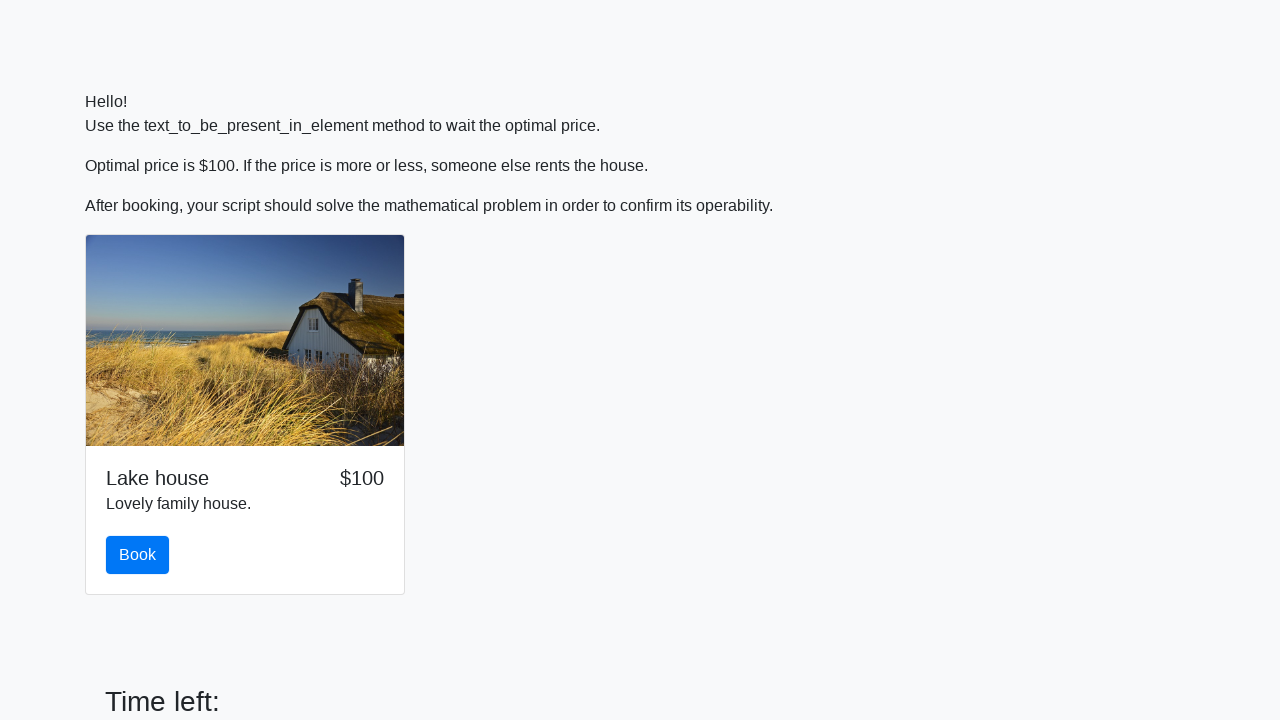

Retrieved value from input_value element: 105
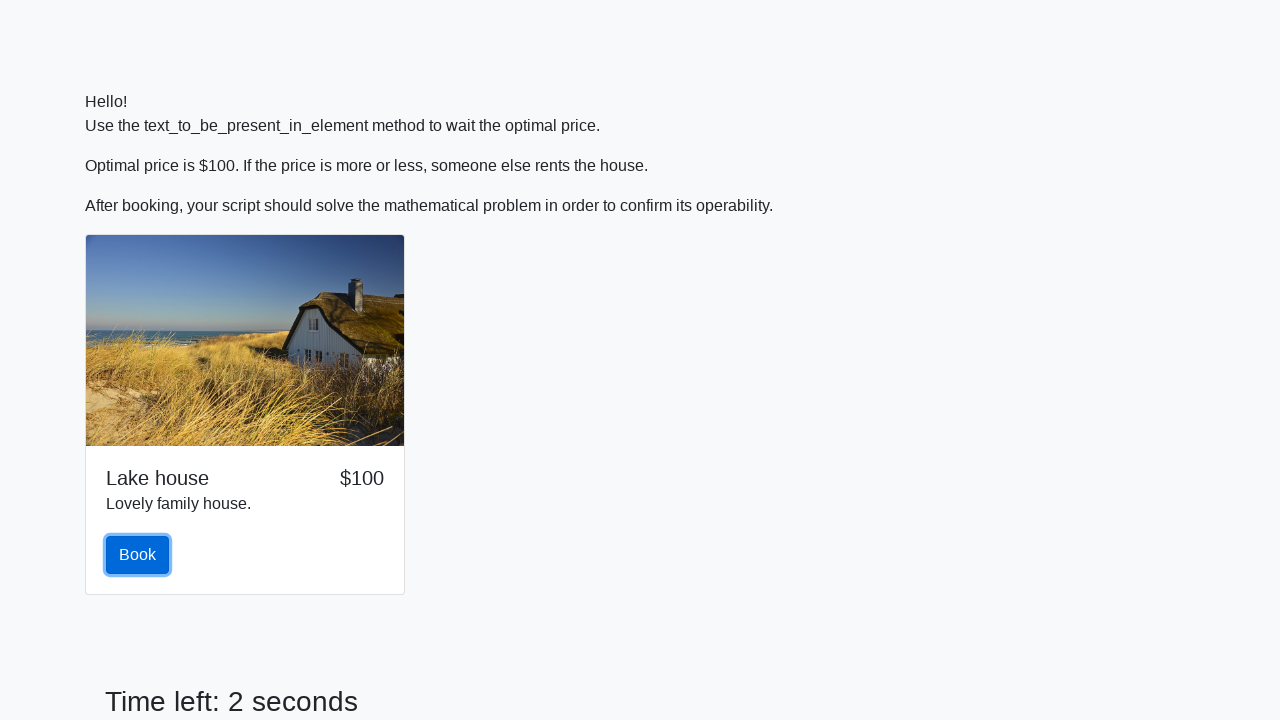

Calculated mathematical formula result: 2.454999128794748
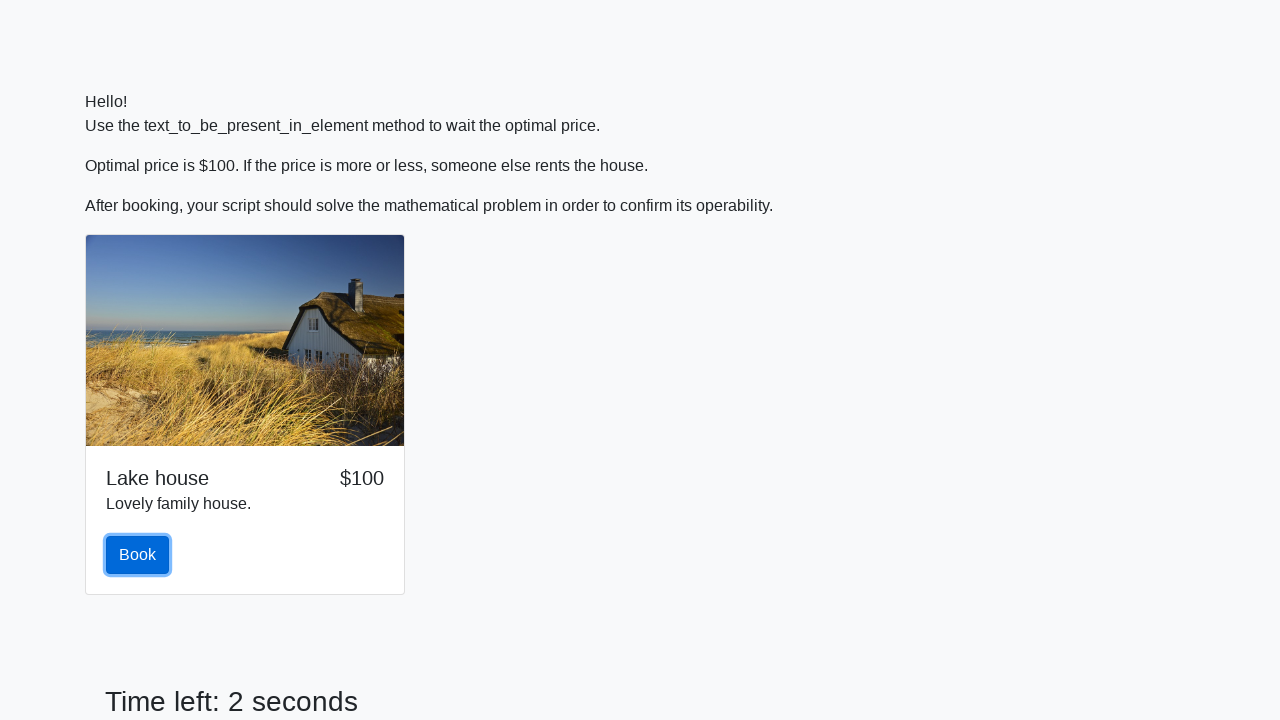

Filled answer field with calculated value: 2.454999128794748 on #answer
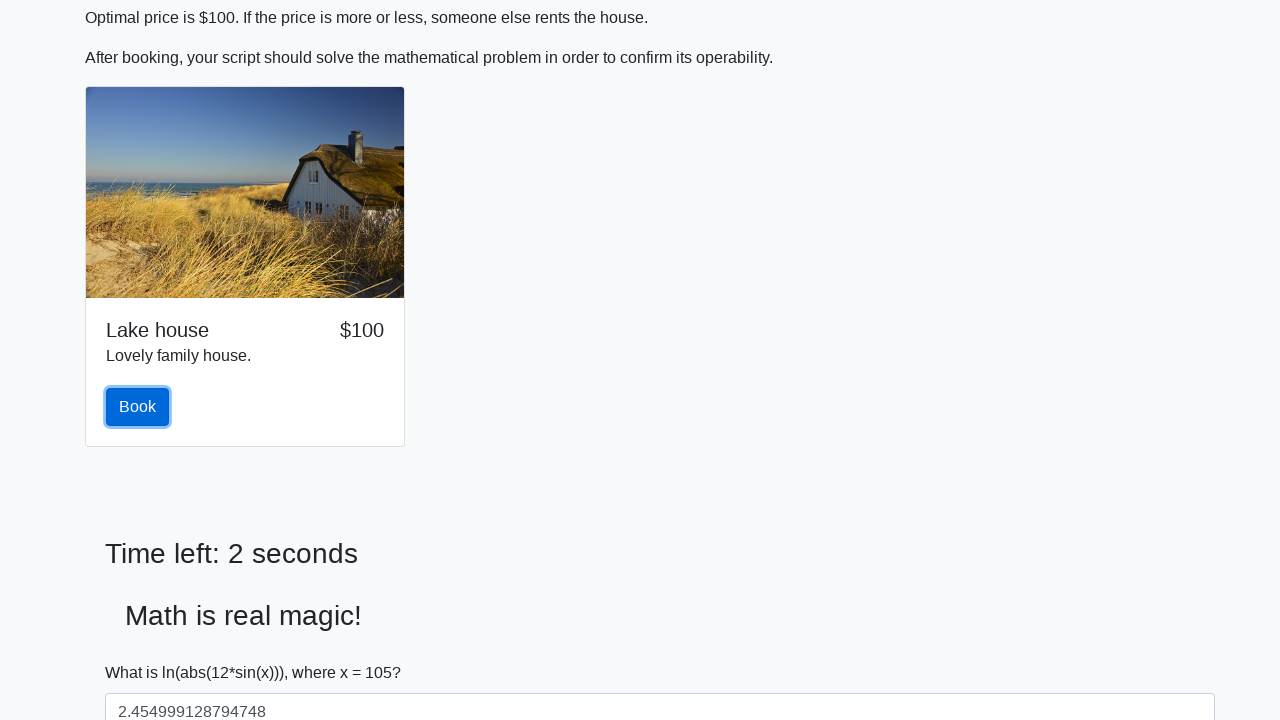

Clicked solve button to submit answer at (143, 651) on #solve
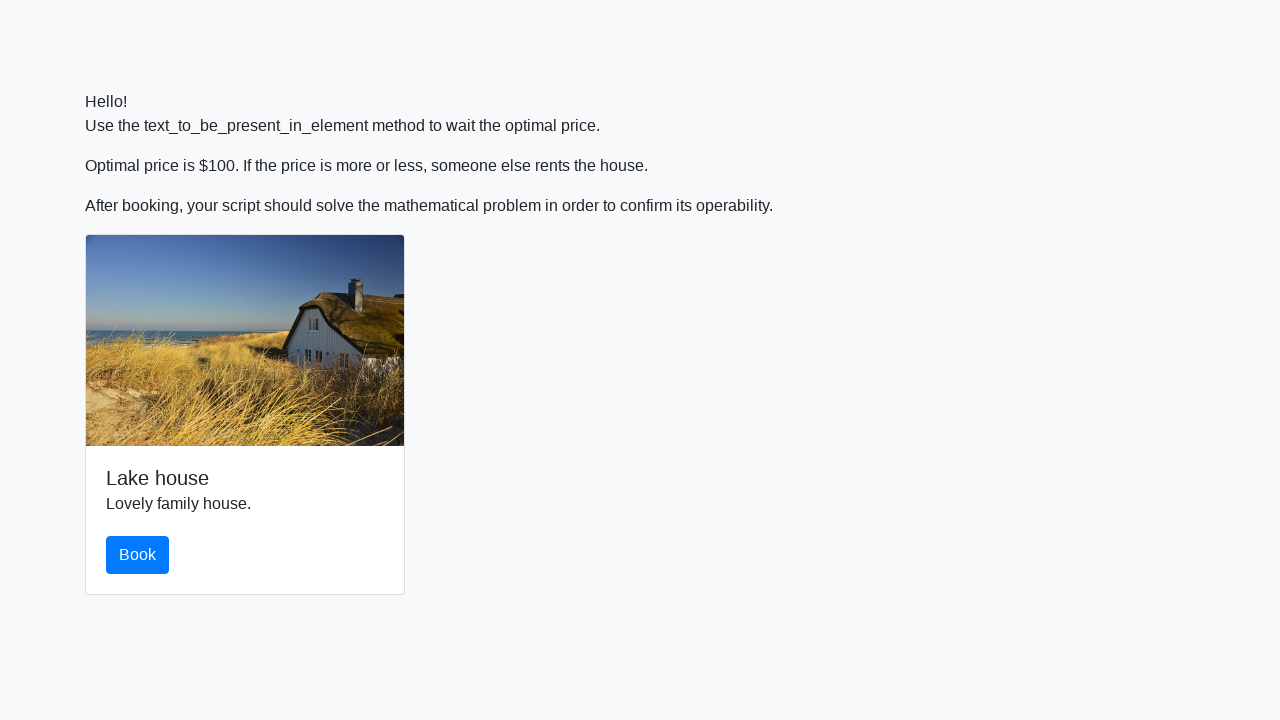

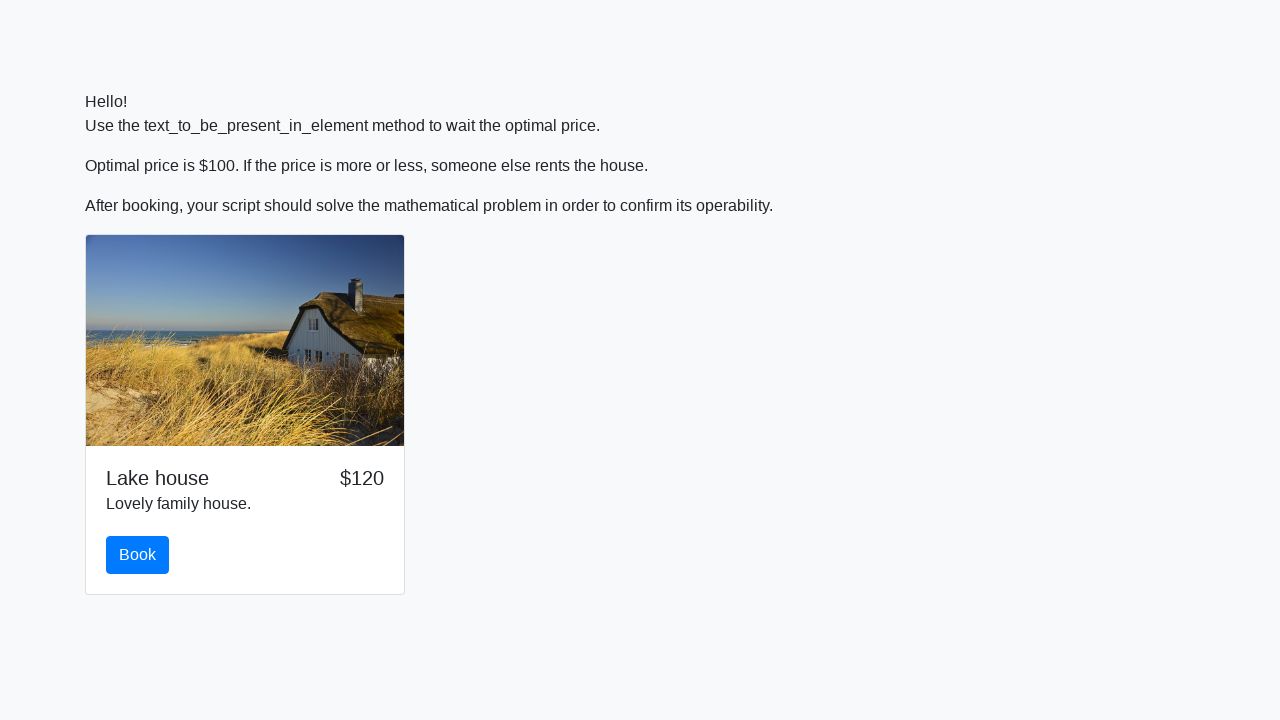